Tests flight booking form by selecting currency, incrementing adult passengers, checking student discount, and selecting origin/destination cities.

Starting URL: https://rahulshettyacademy.com/dropdownsPractise/

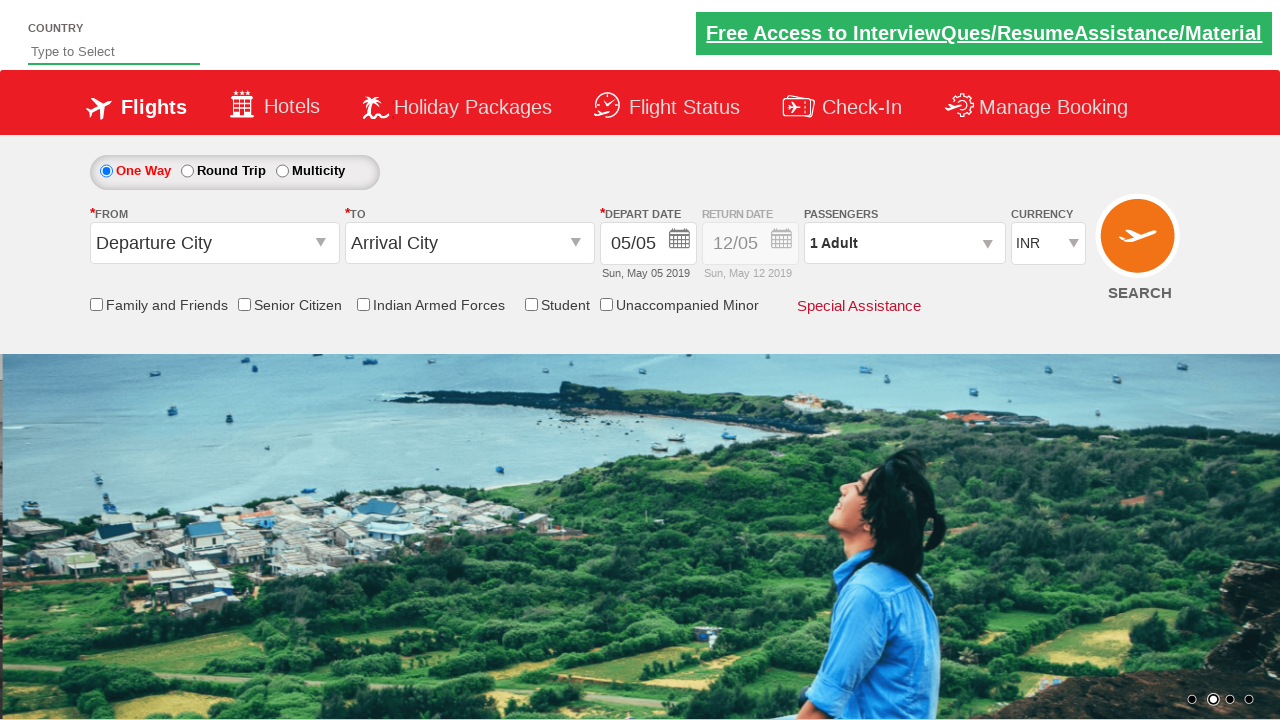

Selected AED currency from dropdown on #ctl00_mainContent_DropDownListCurrency
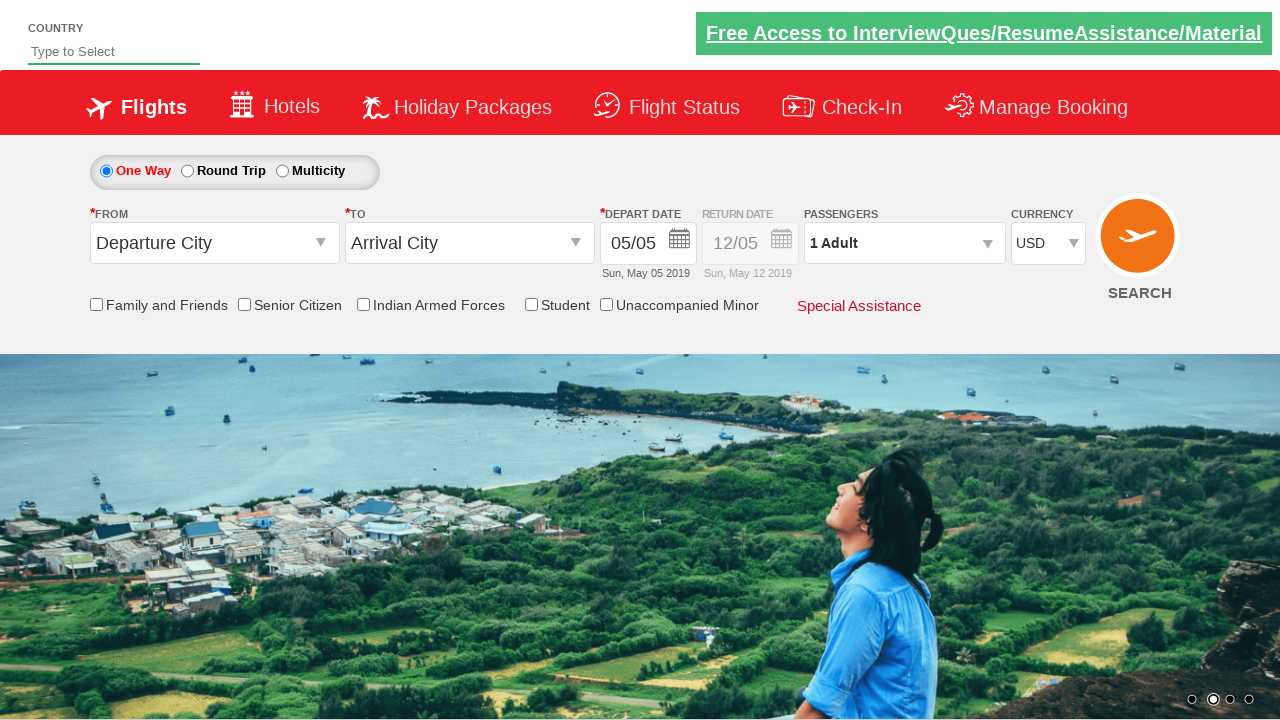

Opened passenger information dropdown at (904, 243) on #divpaxinfo
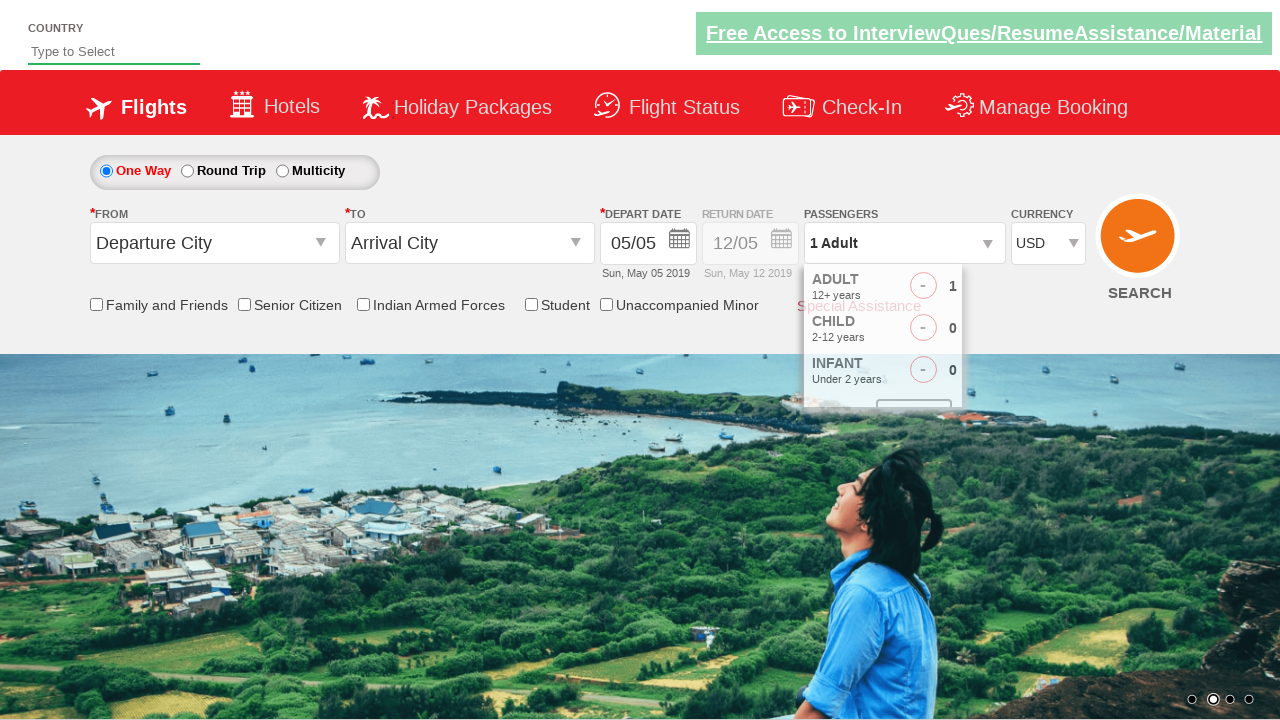

Incremented adult passenger count (iteration 1 of 5) at (982, 288) on #hrefIncAdt
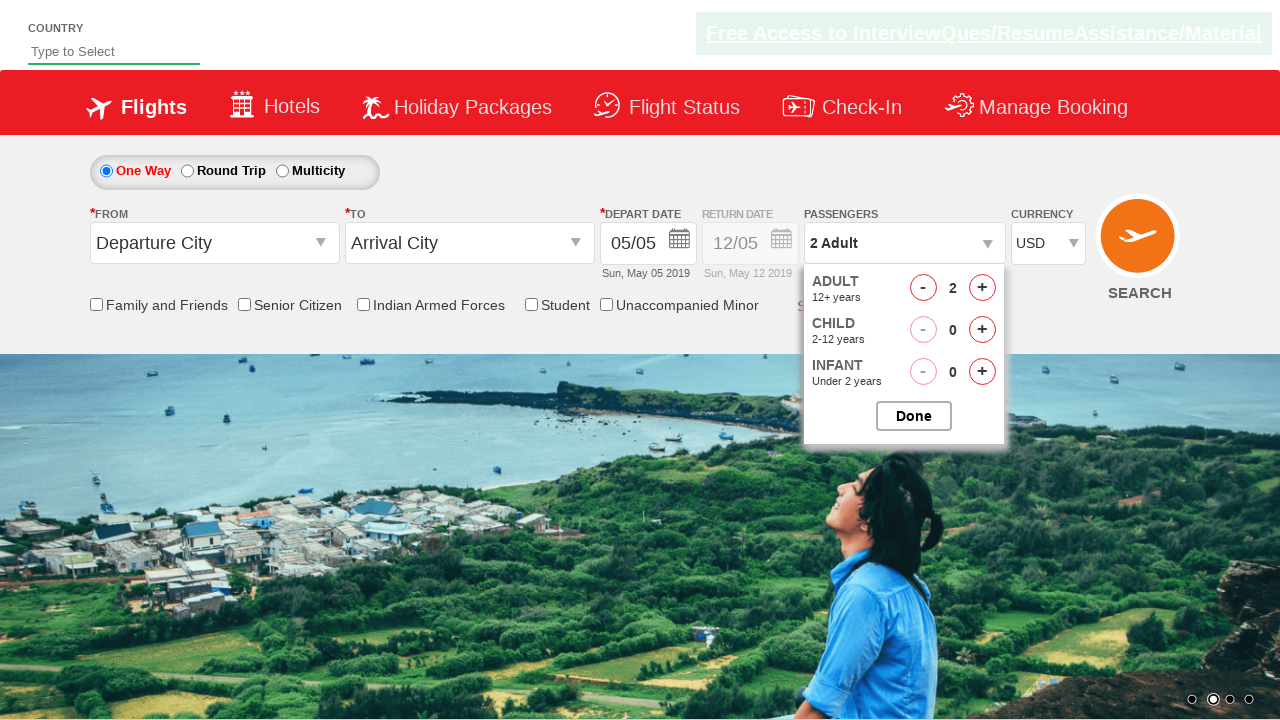

Incremented adult passenger count (iteration 2 of 5) at (982, 288) on #hrefIncAdt
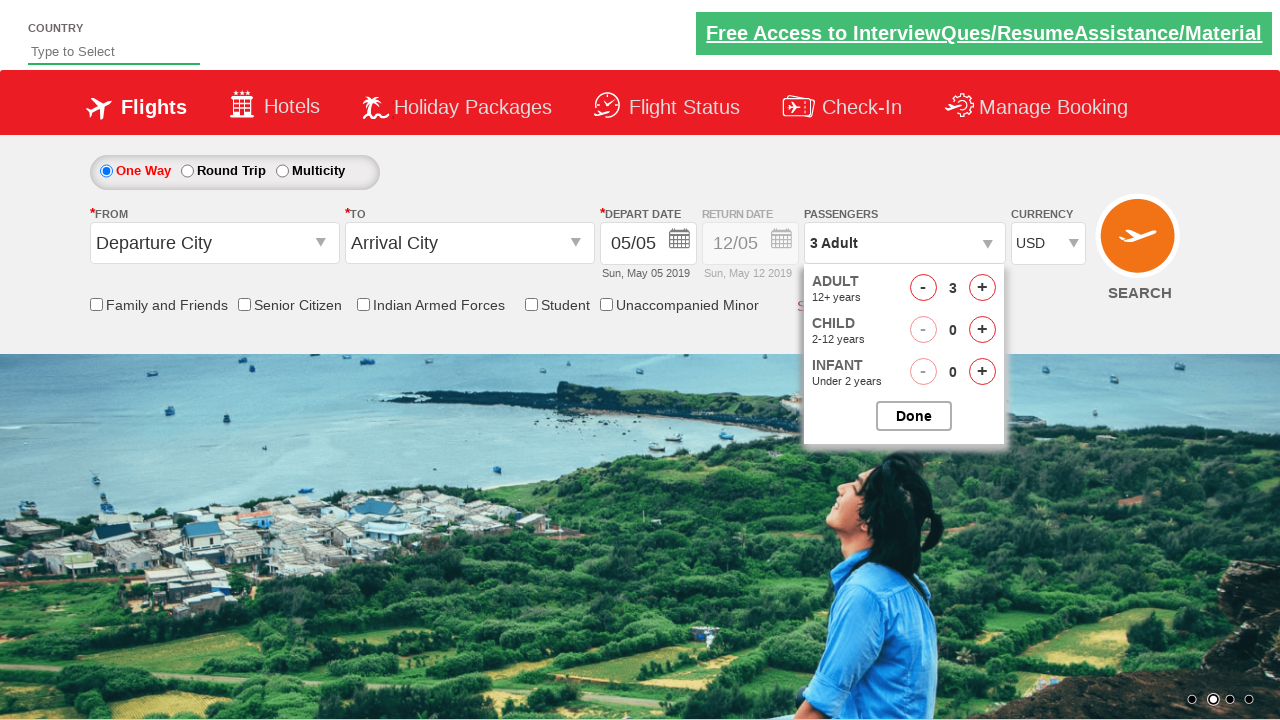

Incremented adult passenger count (iteration 3 of 5) at (982, 288) on #hrefIncAdt
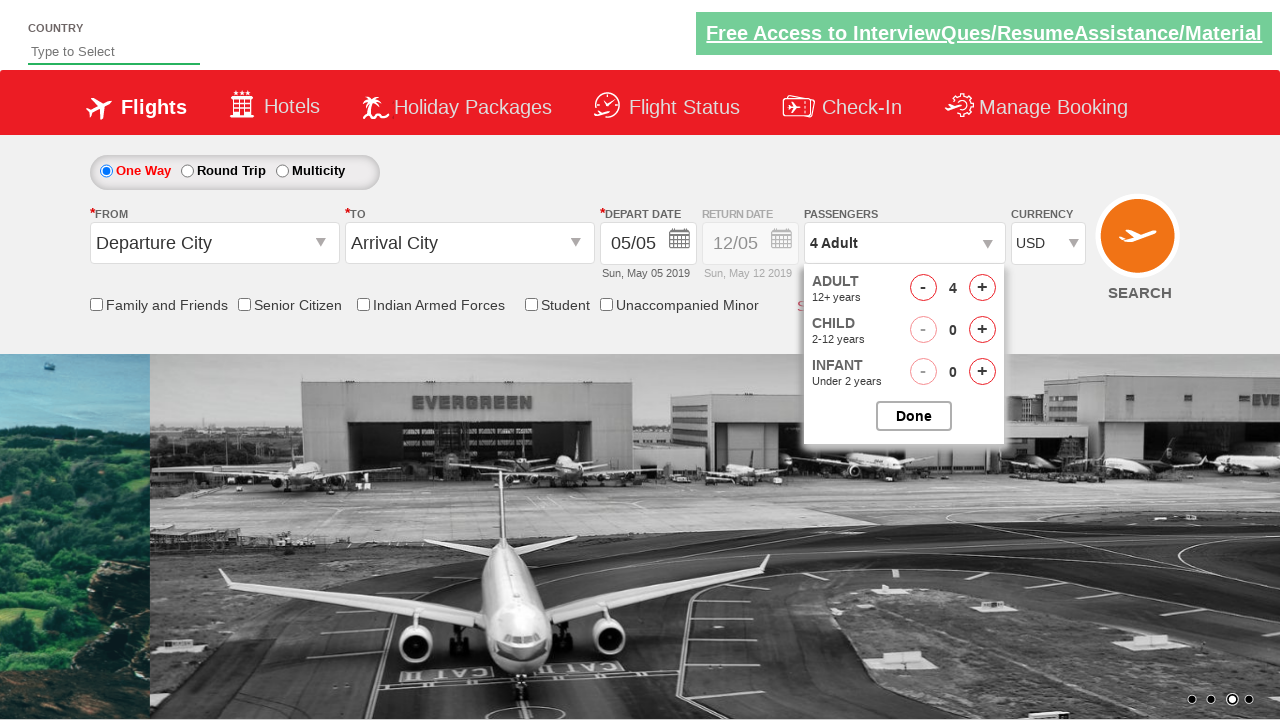

Incremented adult passenger count (iteration 4 of 5) at (982, 288) on #hrefIncAdt
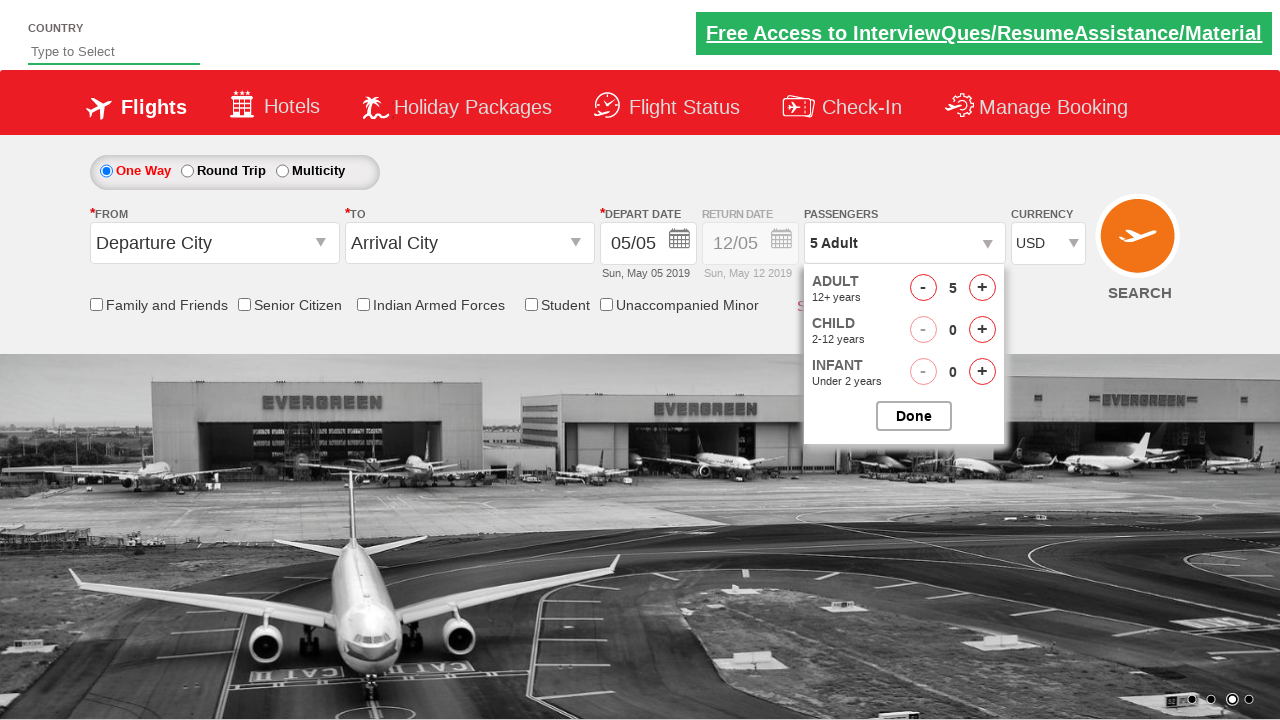

Incremented adult passenger count (iteration 5 of 5) at (982, 288) on #hrefIncAdt
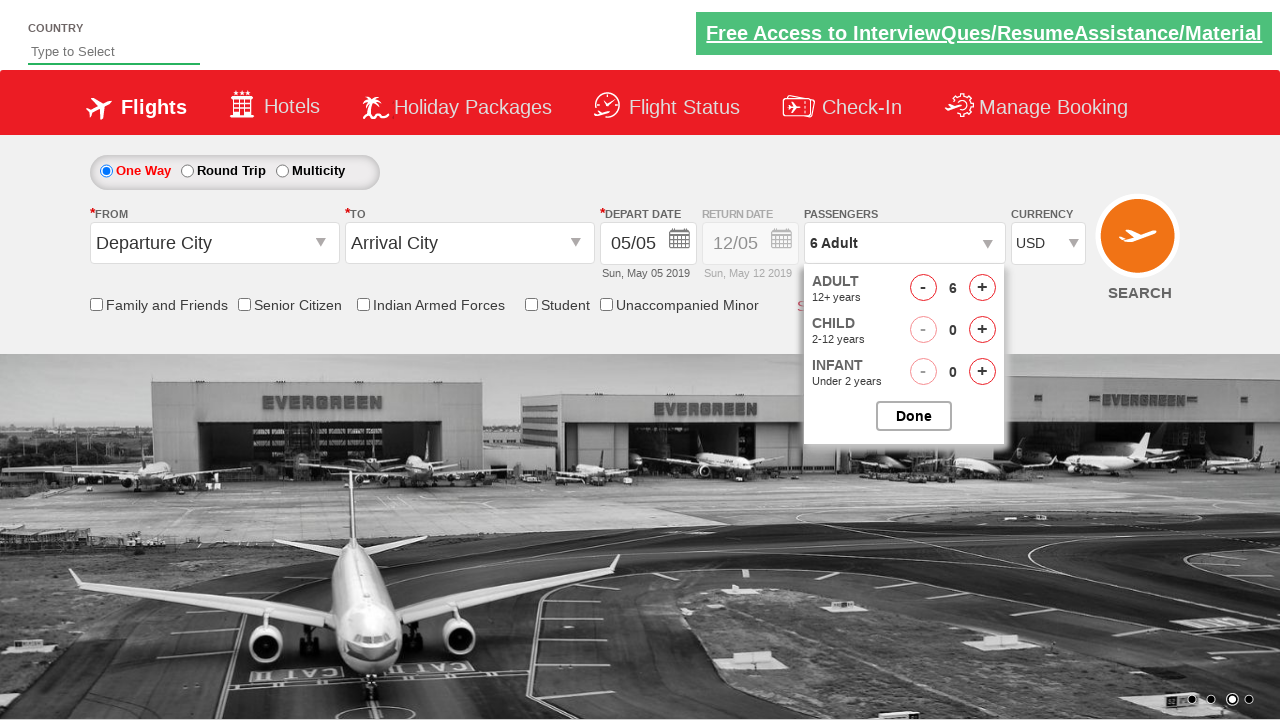

Closed passenger options dropdown at (914, 416) on #btnclosepaxoption
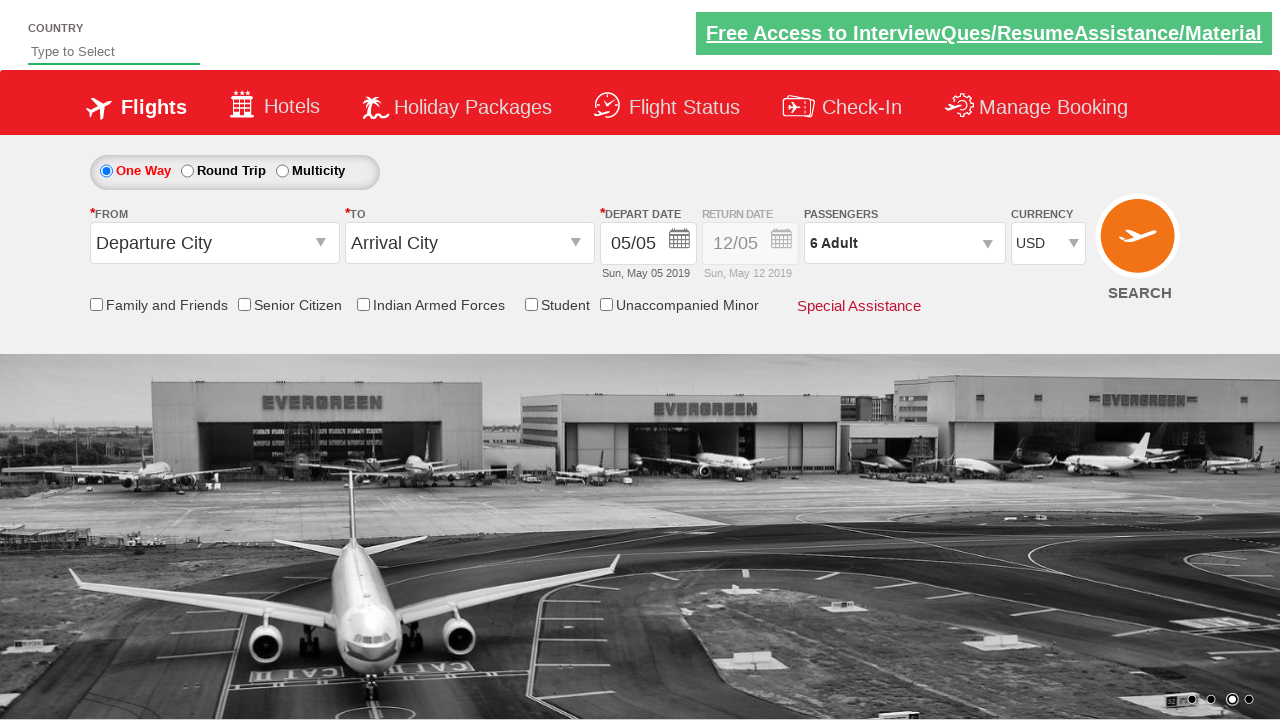

Checked student discount checkbox at (531, 304) on #ctl00_mainContent_chk_StudentDiscount
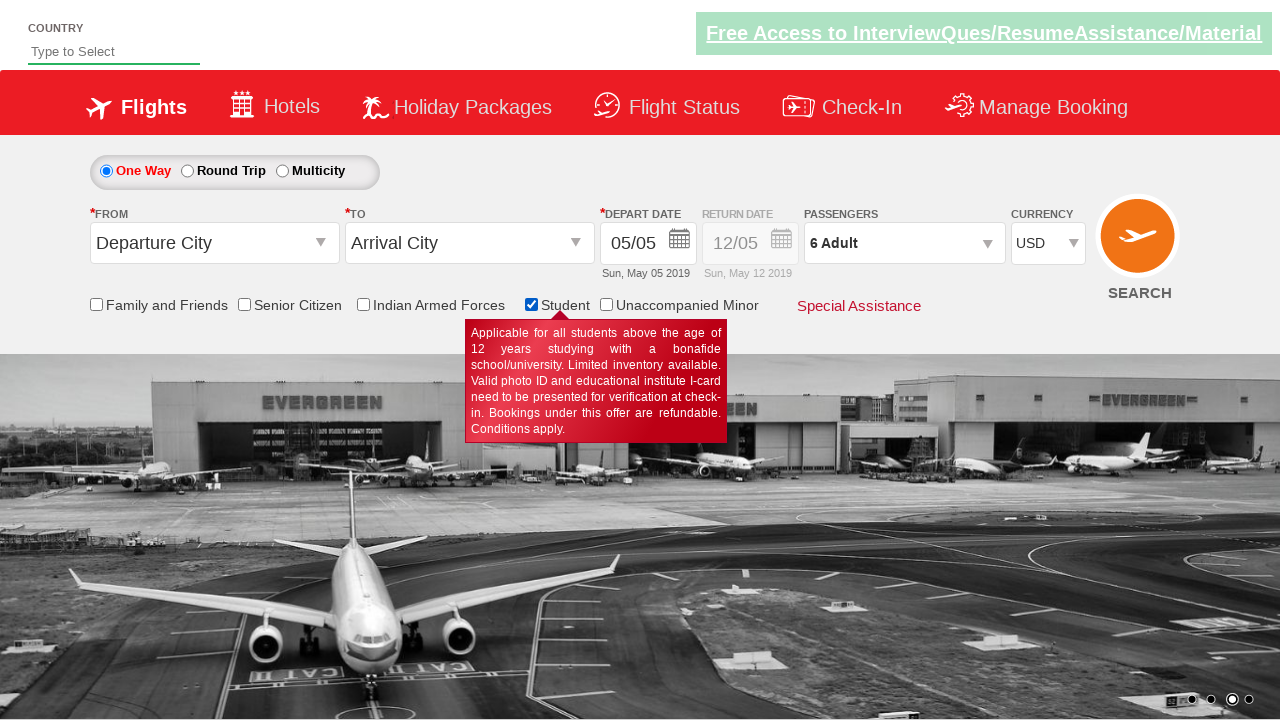

Clicked origin station input field at (214, 243) on input#ctl00_mainContent_ddl_originStation1_CTXT
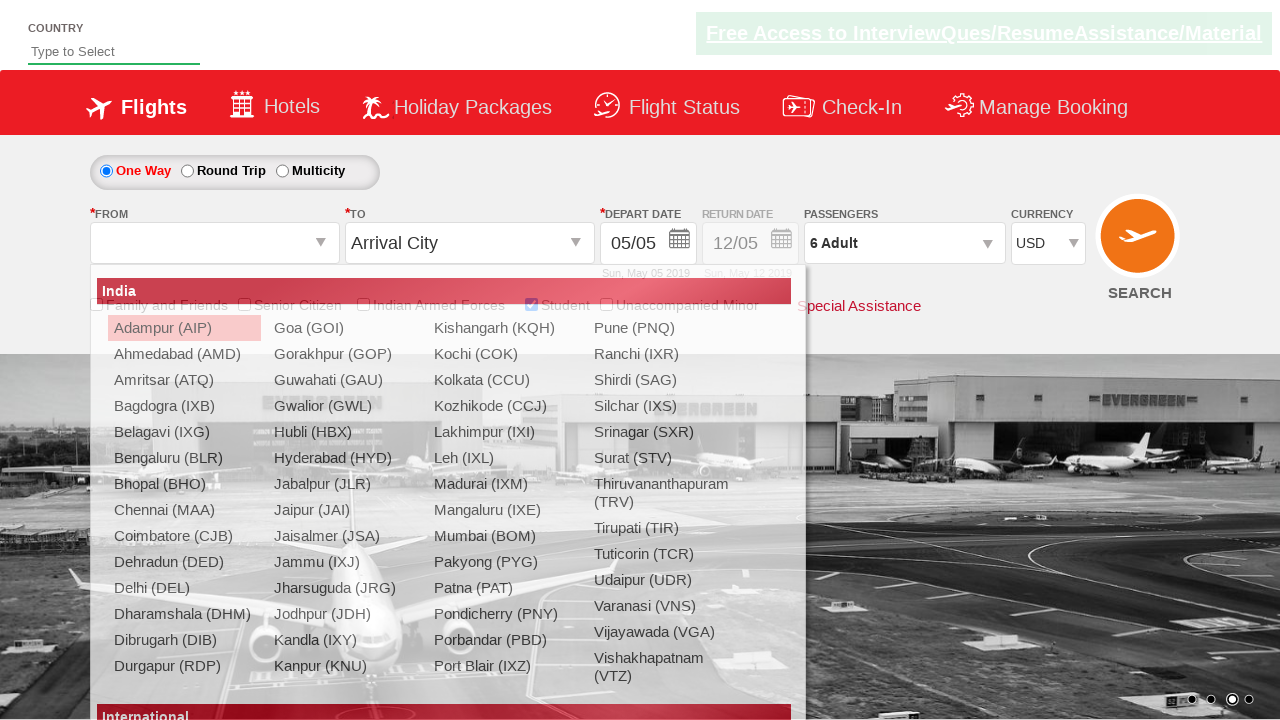

Selected Delhi (DEL) as origin city at (184, 588) on a:has-text('Delhi (DEL)')
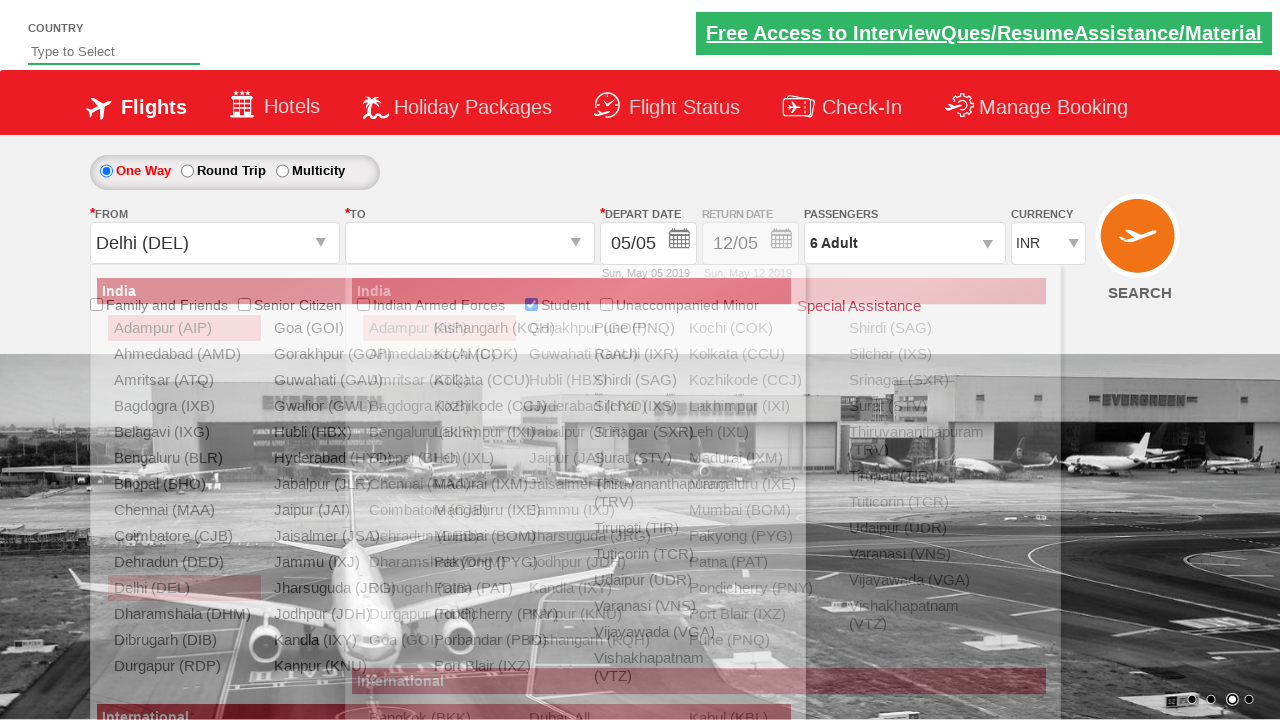

Waited for 1 second
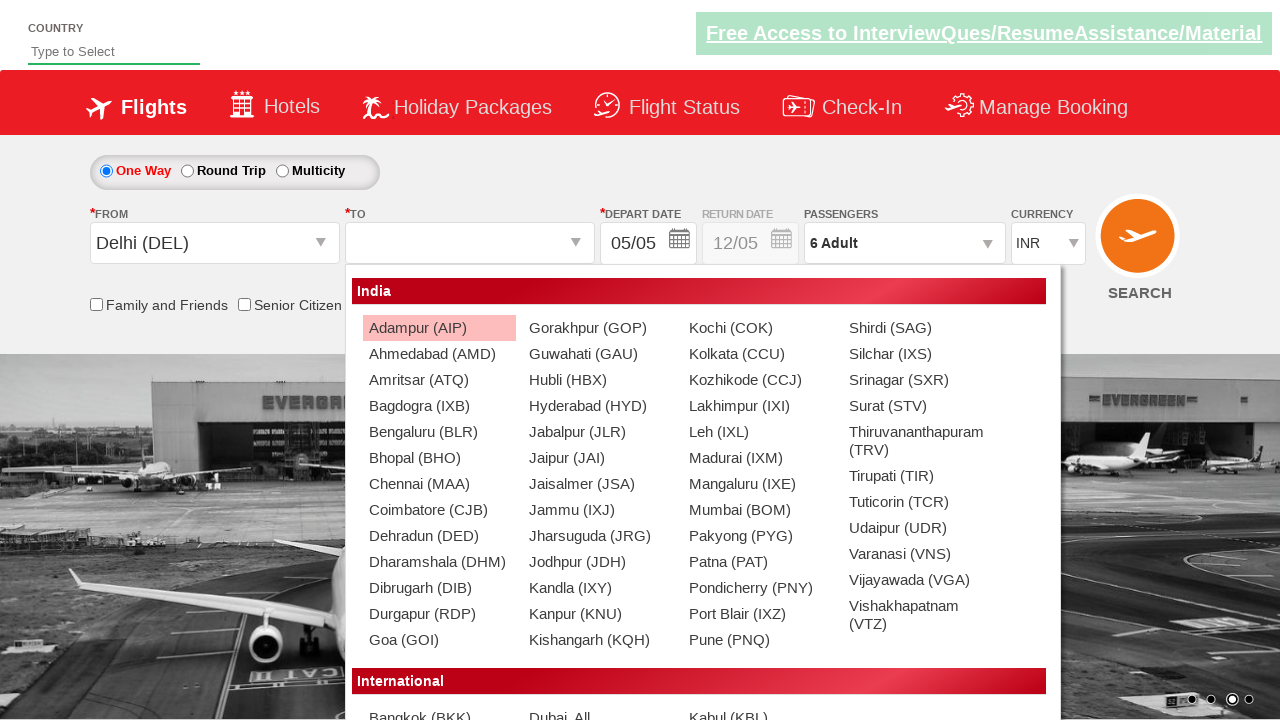

Selected Chennai (MAA) as destination city at (439, 484) on (//a[@value='MAA'])[2]
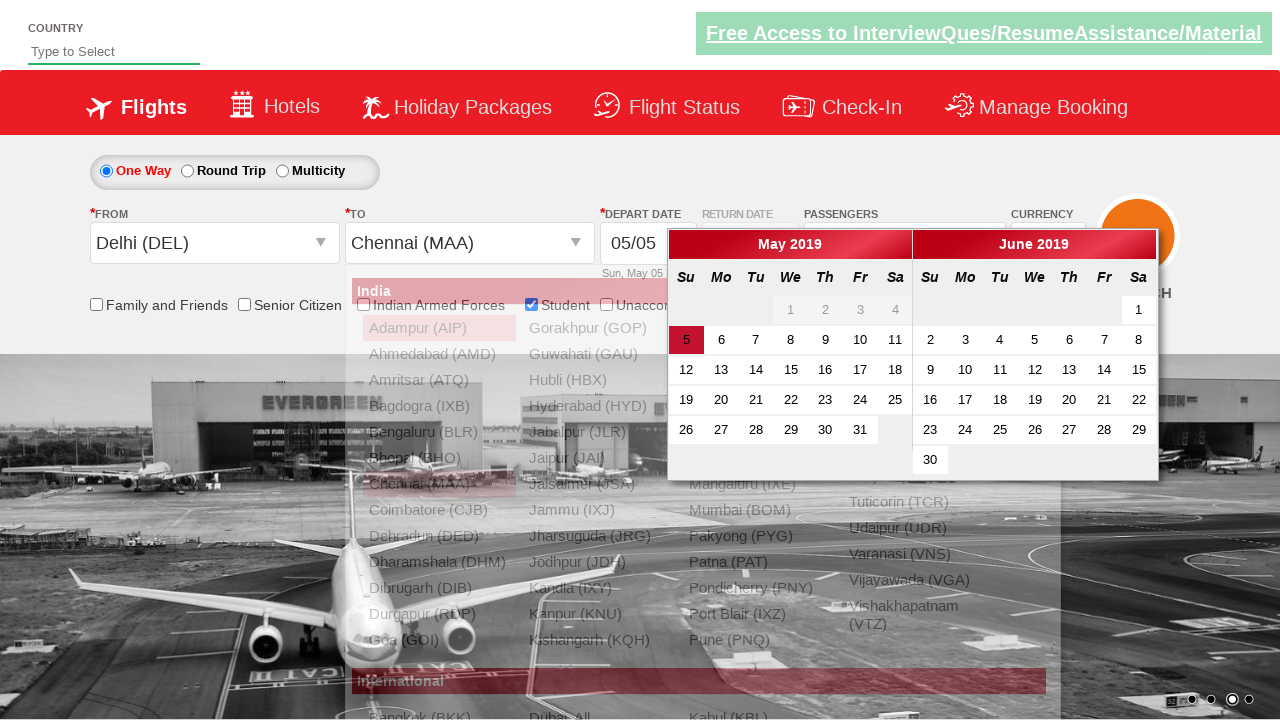

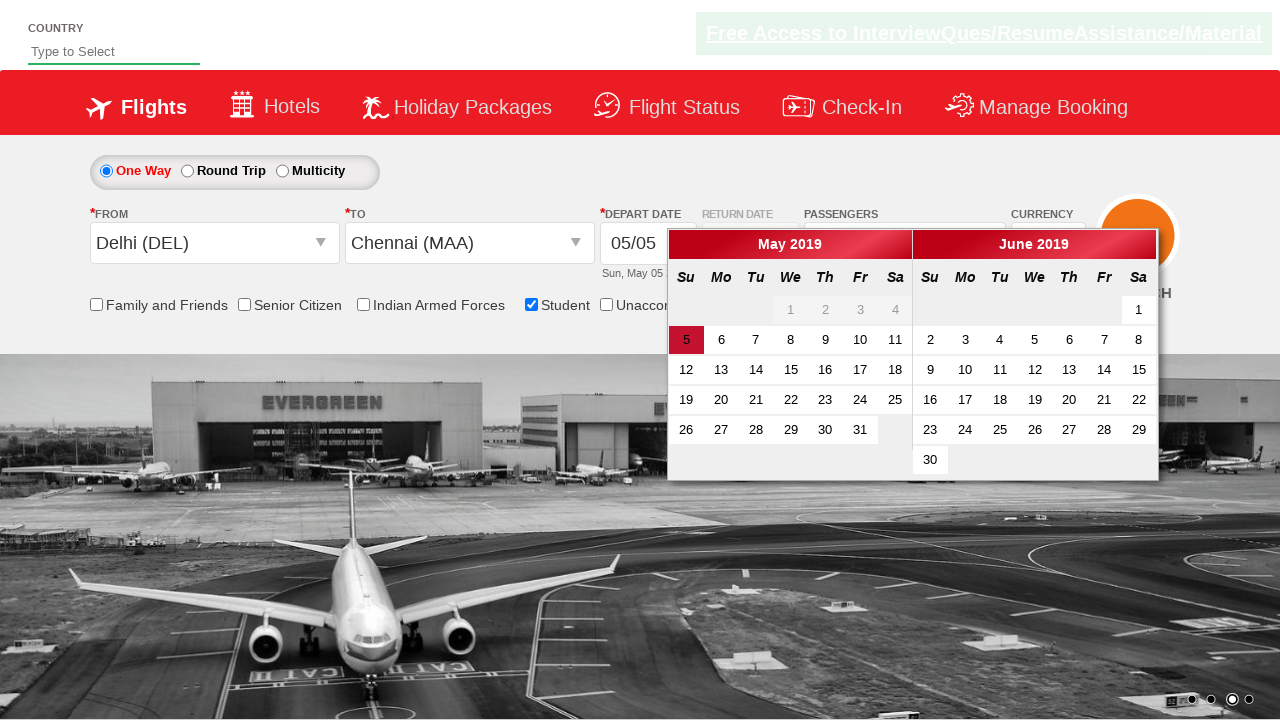